Tests drag and drop functionality by dragging an element to a drop zone

Starting URL: https://demoqa.com/droppable

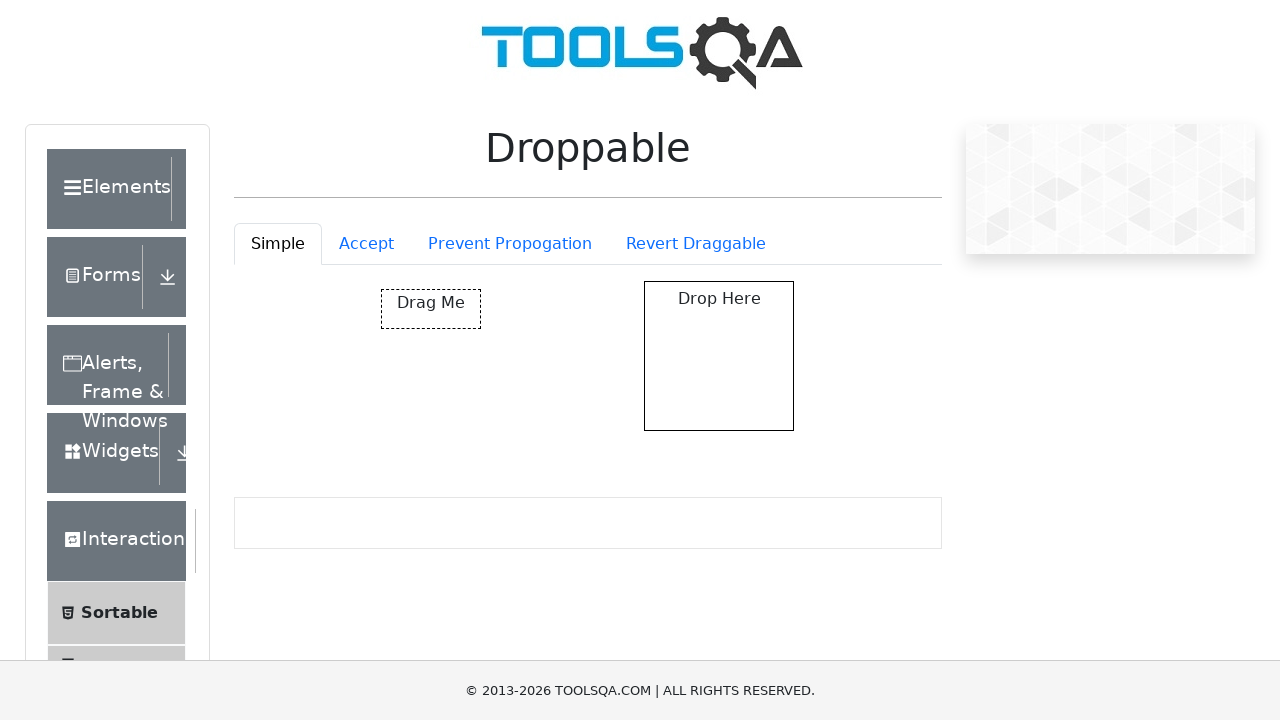

Navigated to droppable test page
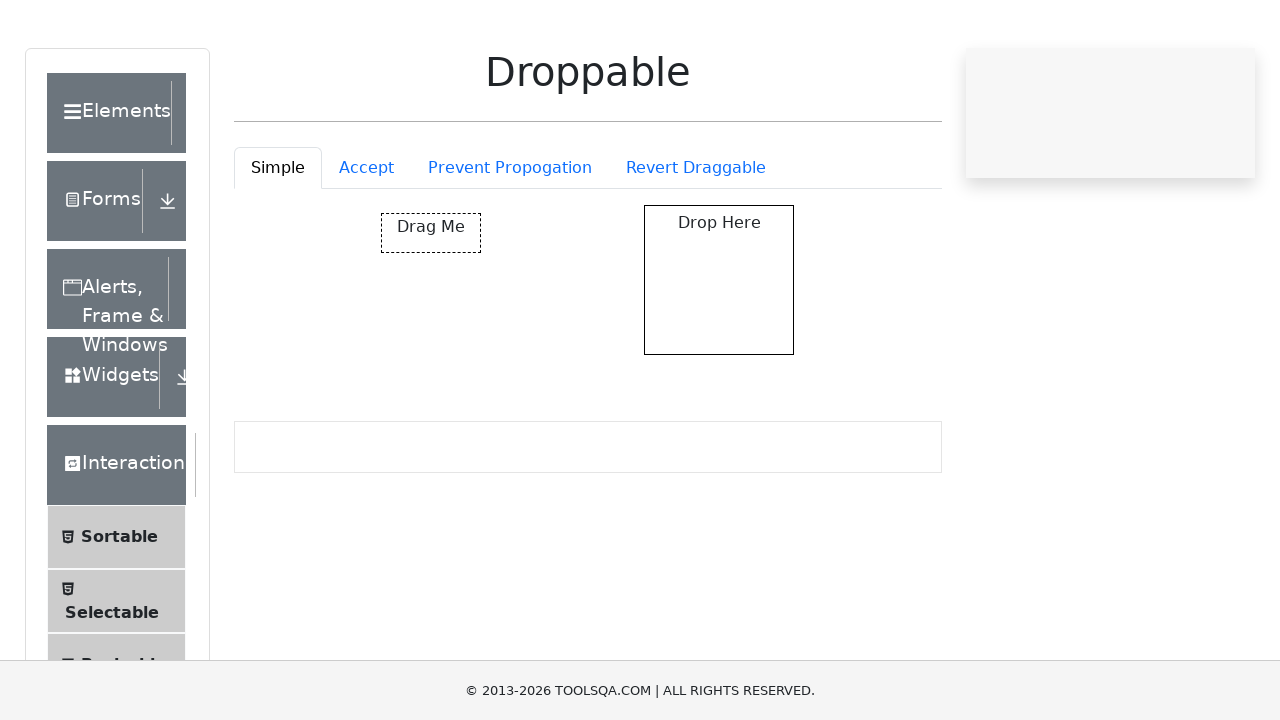

Located draggable element
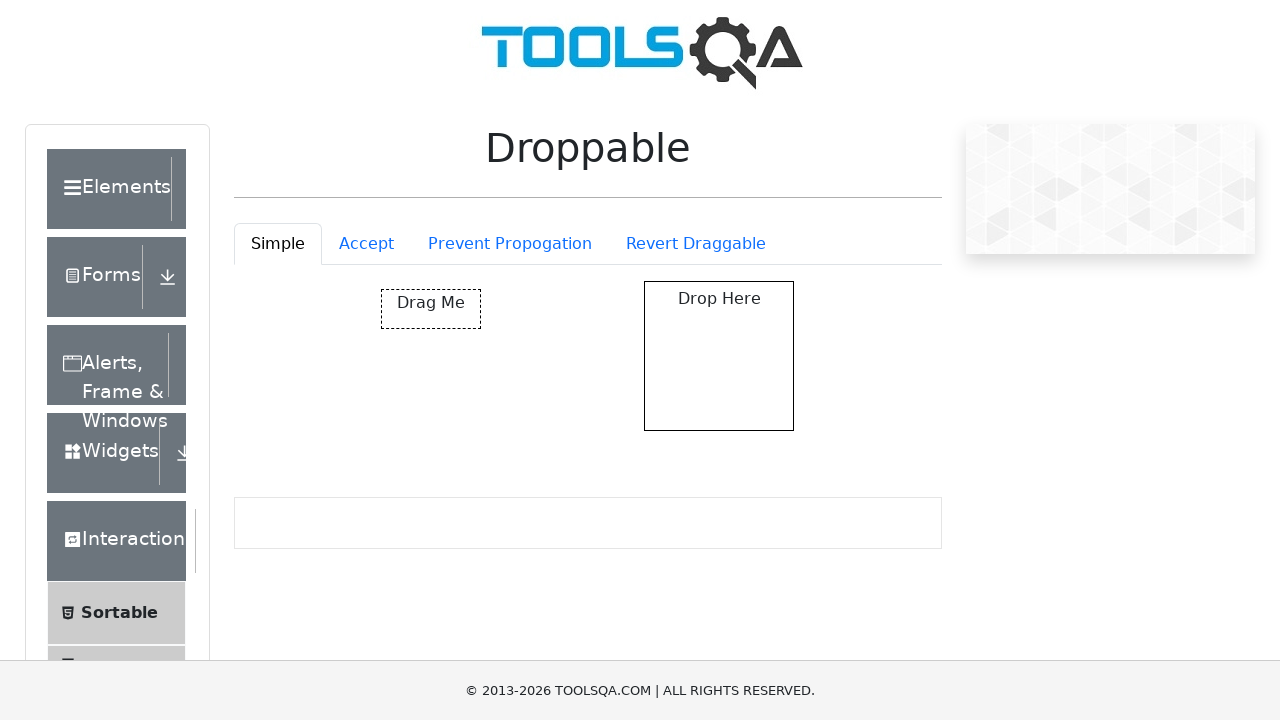

Located droppable zone element
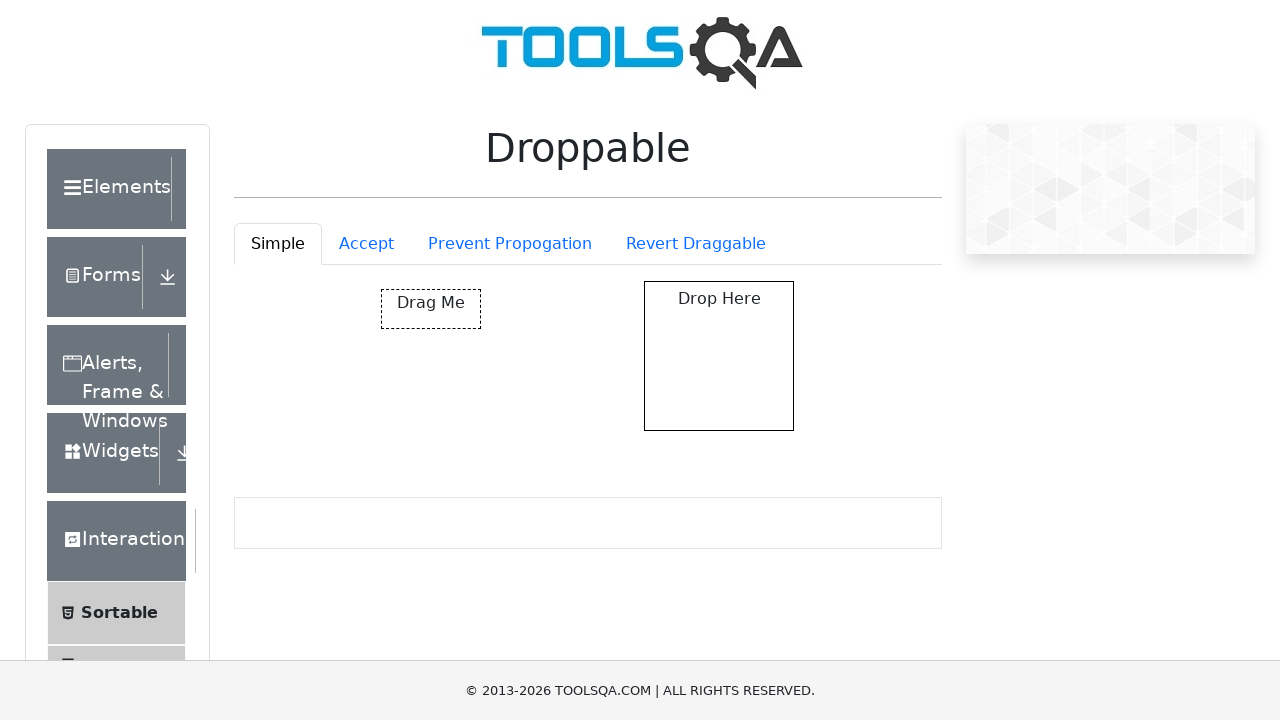

Dragged element to drop zone at (719, 356)
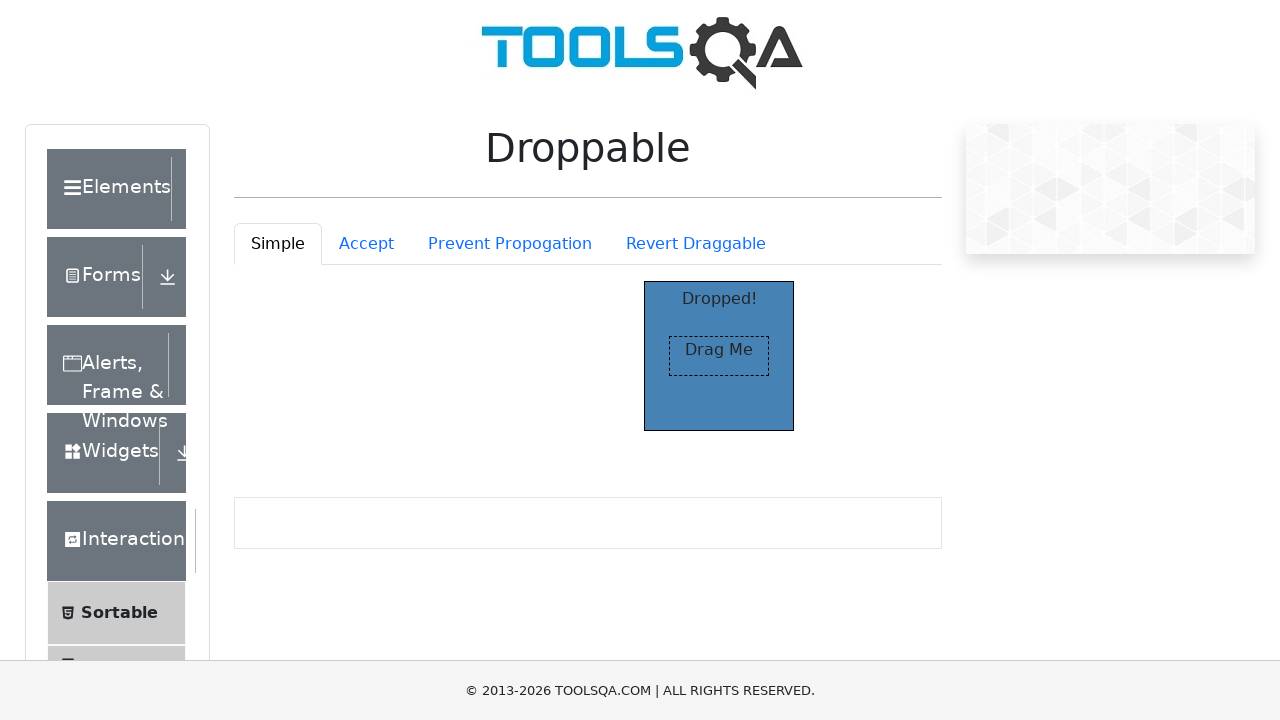

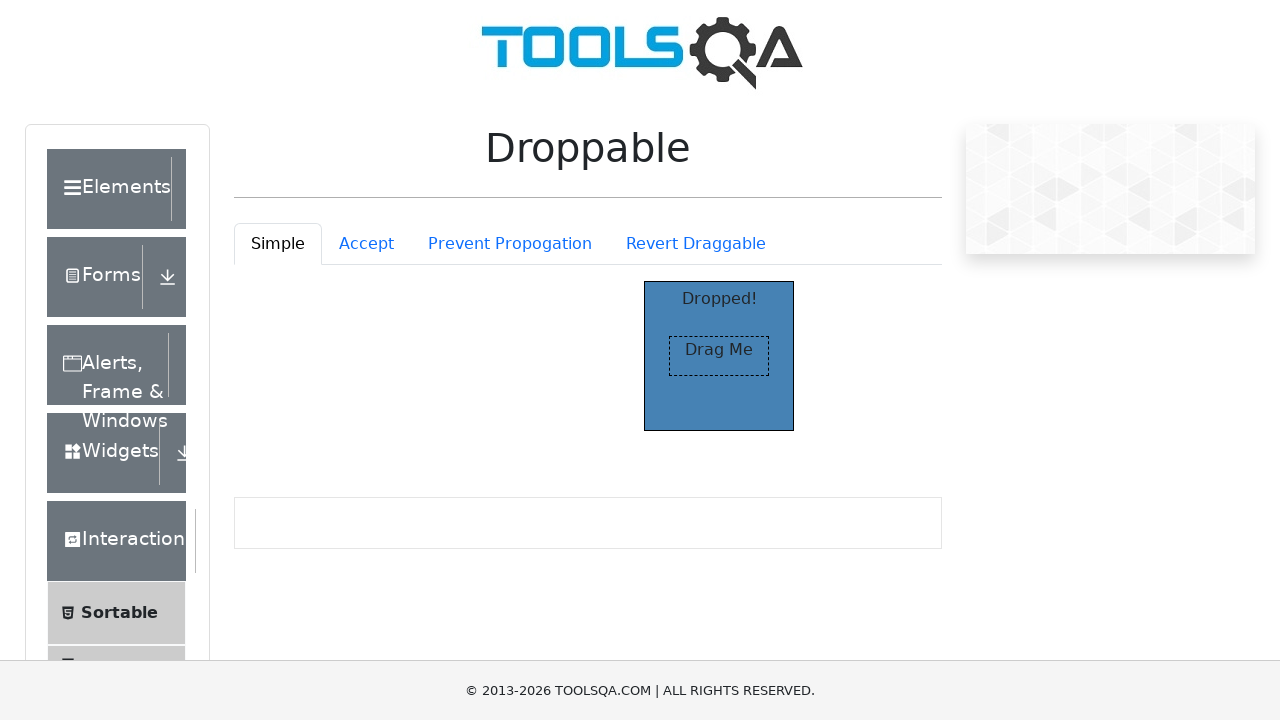